Tests JavaScript prompt alert functionality by clicking the prompt button, entering text into the alert input box, accepting it, and verifying the result message.

Starting URL: https://the-internet.herokuapp.com/javascript_alerts

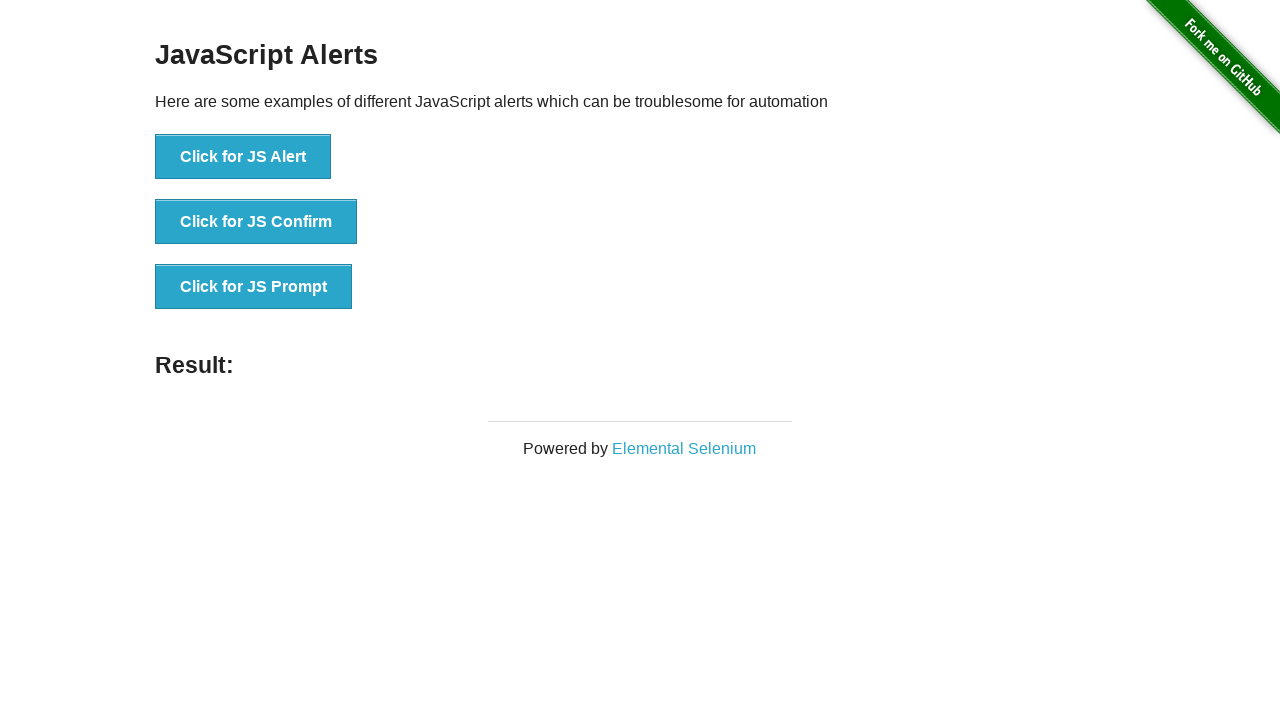

Clicked the 'Click for JS Prompt' button at (254, 287) on xpath=//button[normalize-space()='Click for JS Prompt']
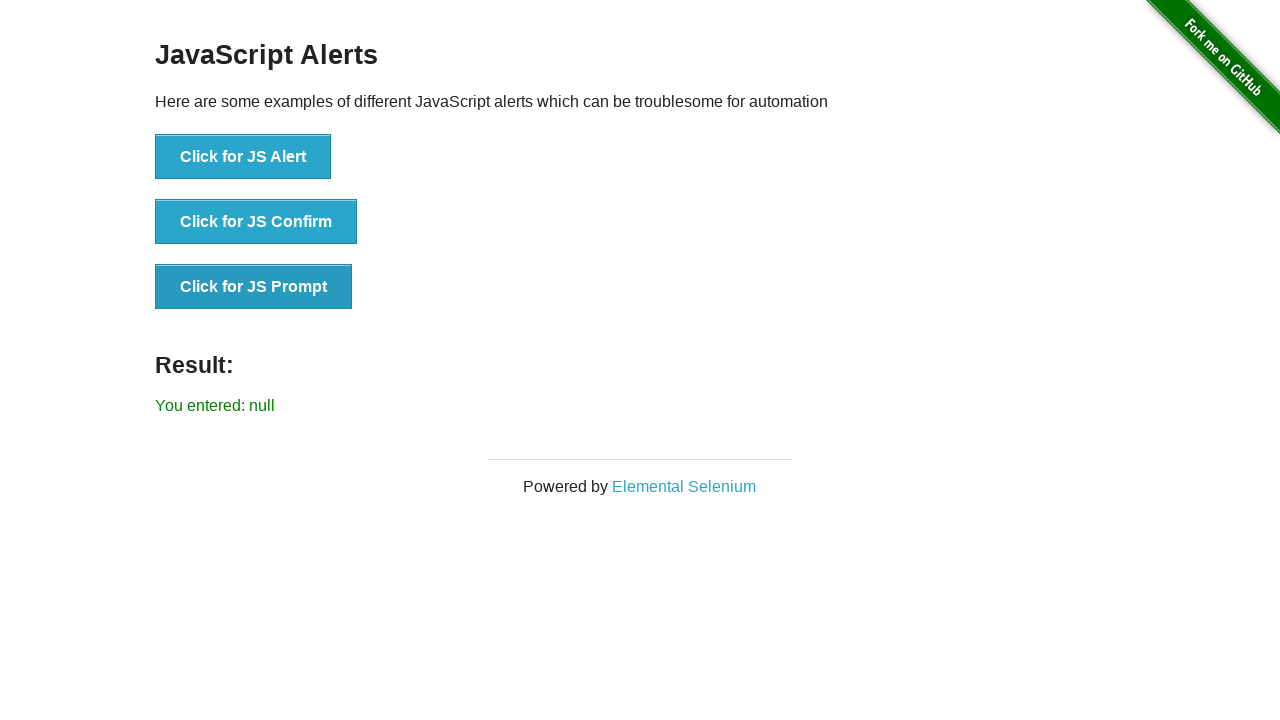

Set up dialog handler to accept prompt with 'welcome' text
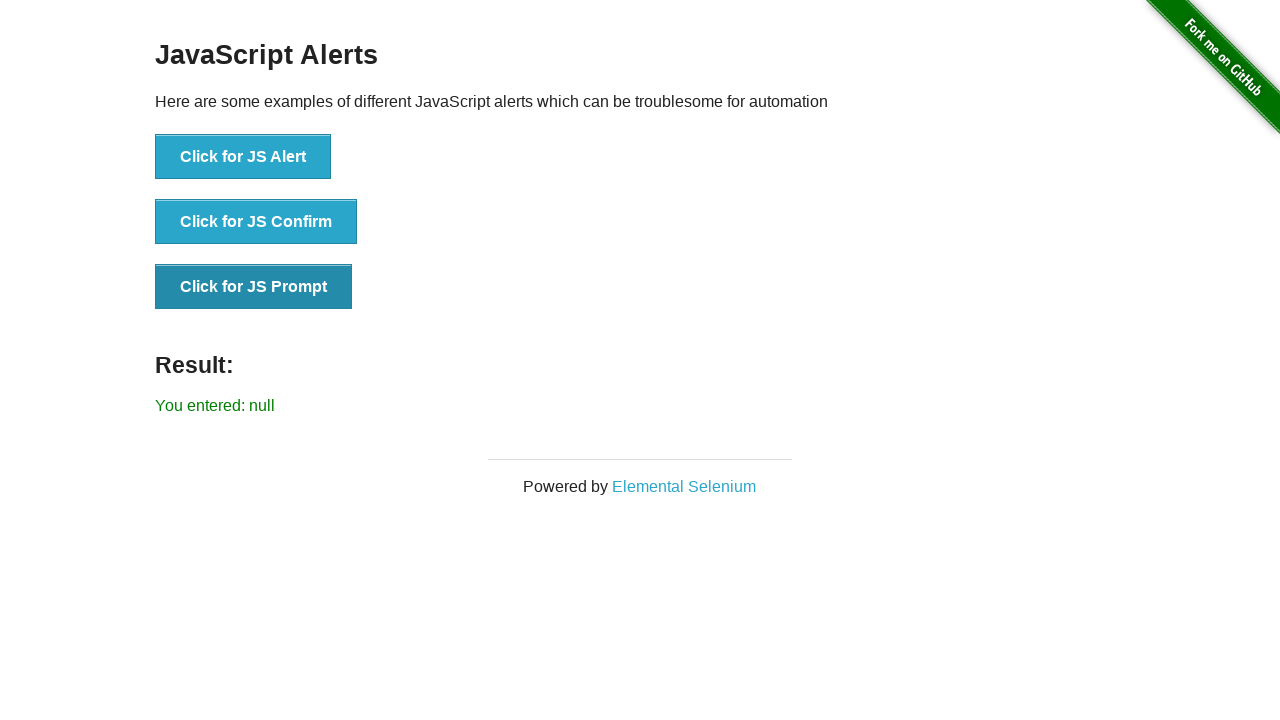

Clicked the 'Click for JS Prompt' button to trigger the dialog at (254, 287) on xpath=//button[normalize-space()='Click for JS Prompt']
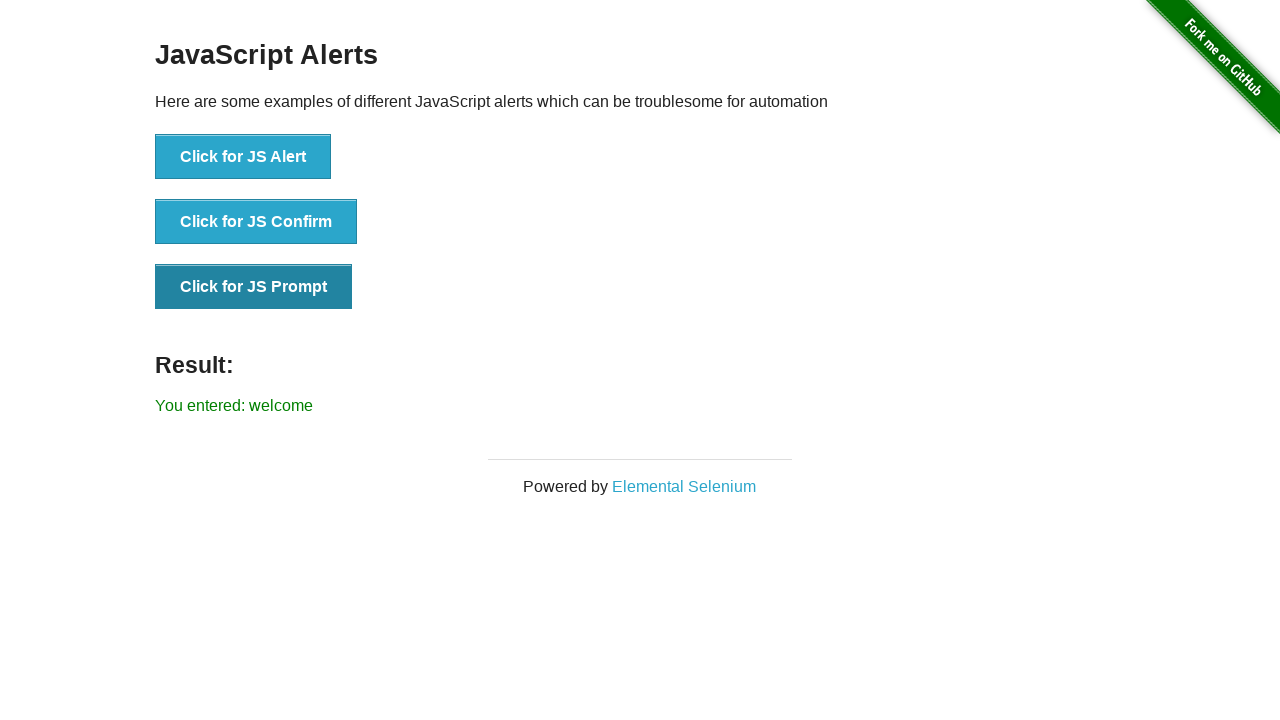

Retrieved result text from the page
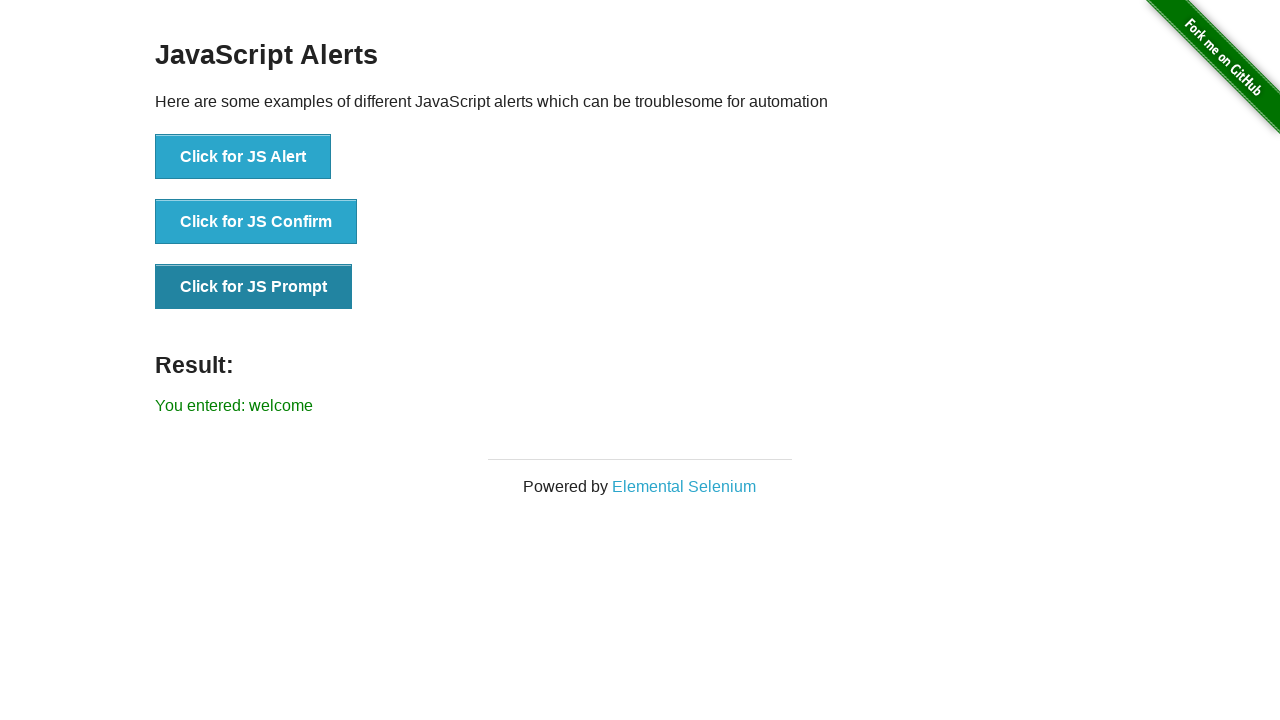

Test passed - result text matches expected value 'You entered: welcome'
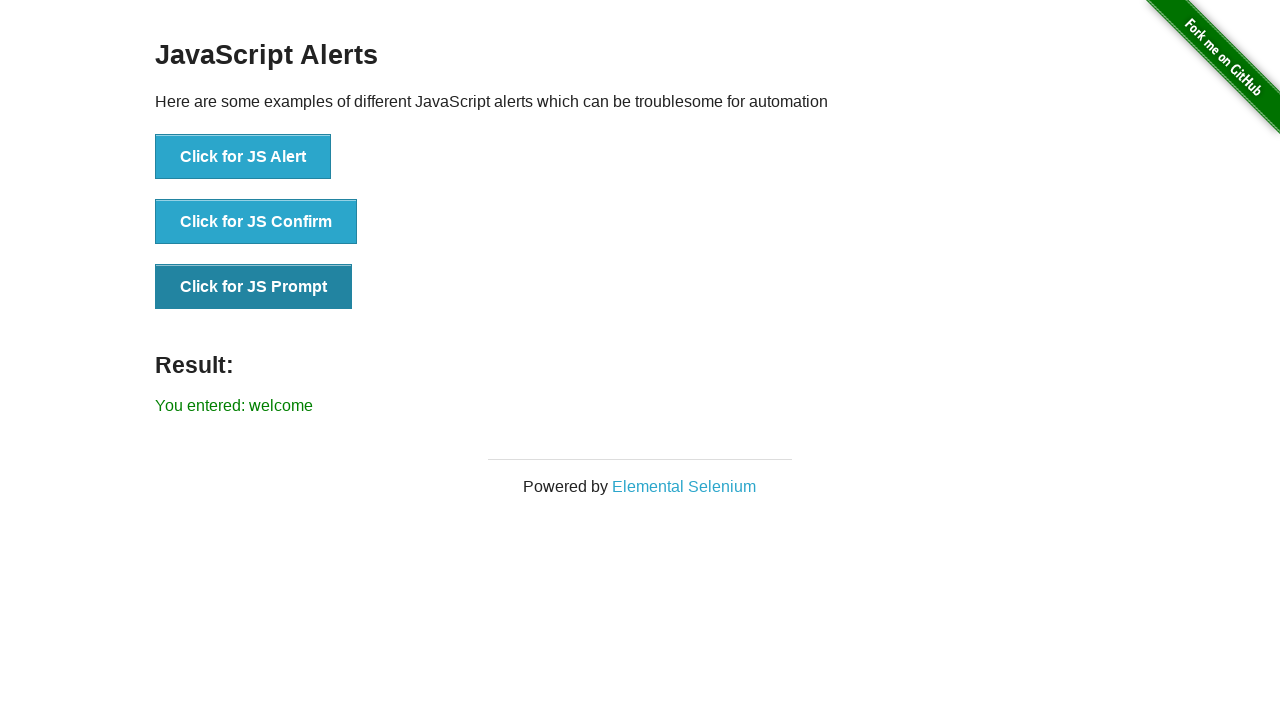

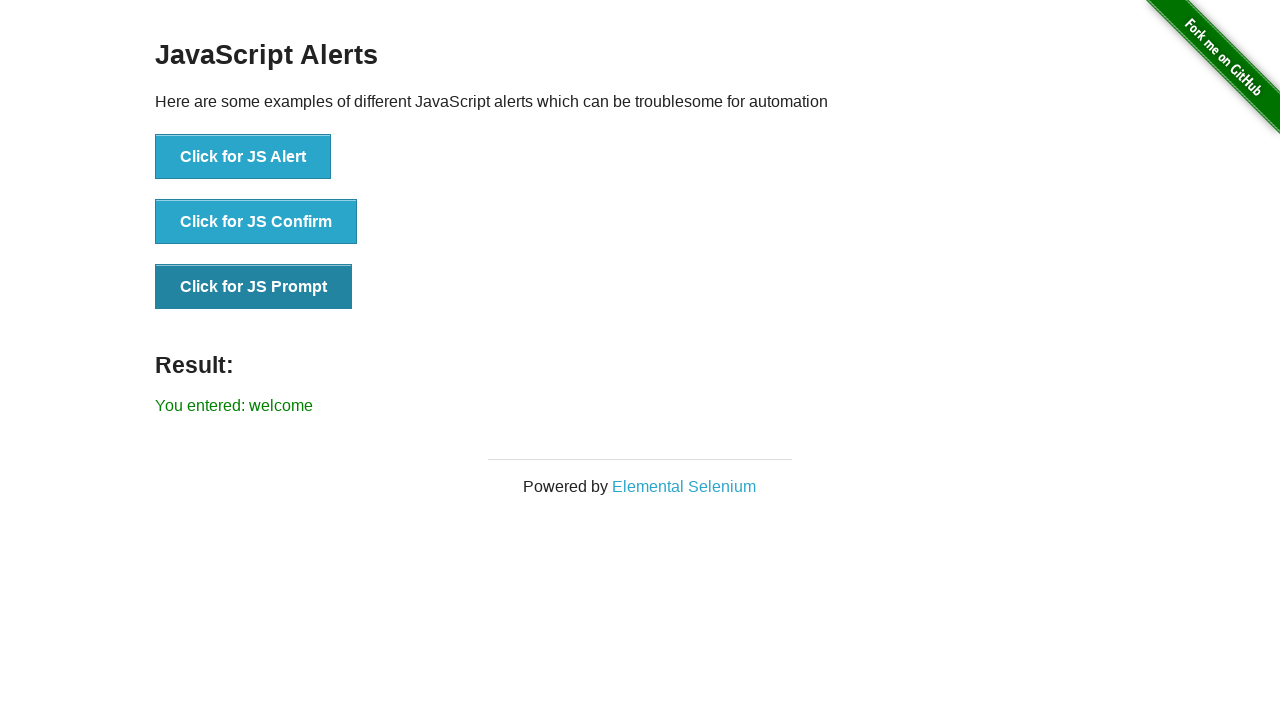